Tests JavaScript alert handling by clicking a button to trigger an alert, reading the alert text, and accepting/dismissing the alert dialog.

Starting URL: http://seleniumautomationpractice.blogspot.com/2018/01/blog-post.html

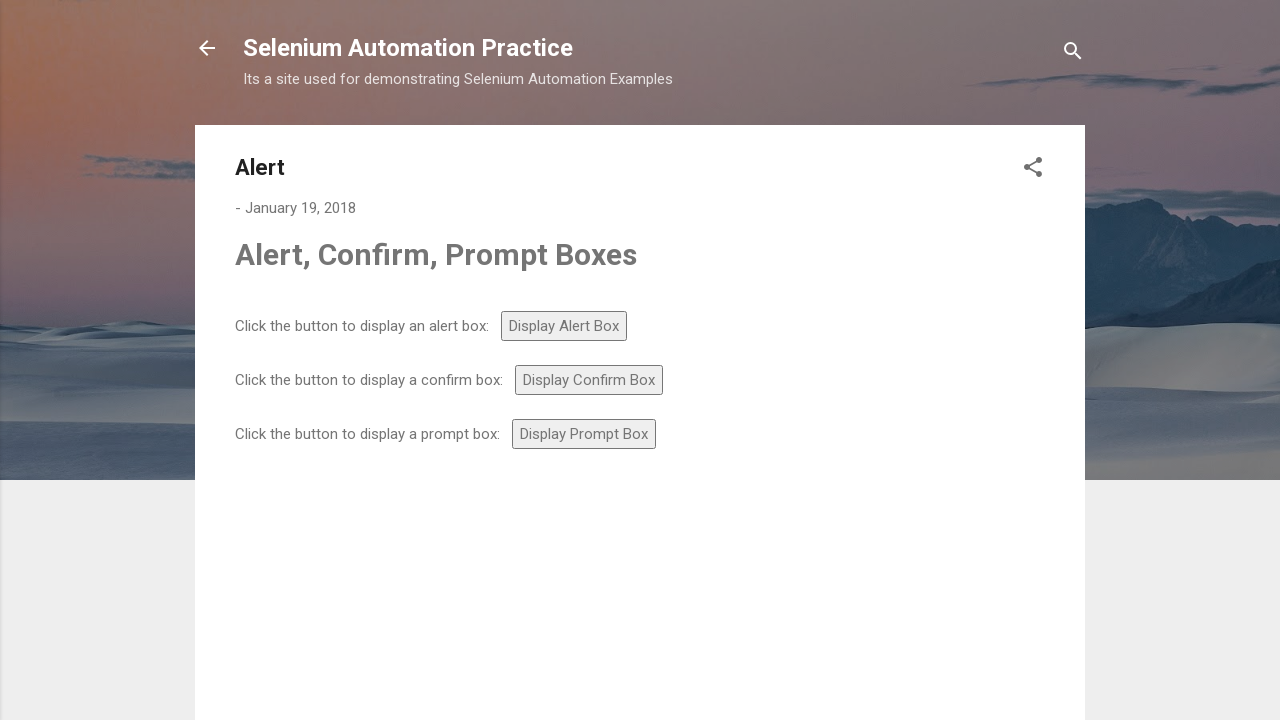

Clicked alert button to trigger JavaScript alert at (564, 326) on #alert
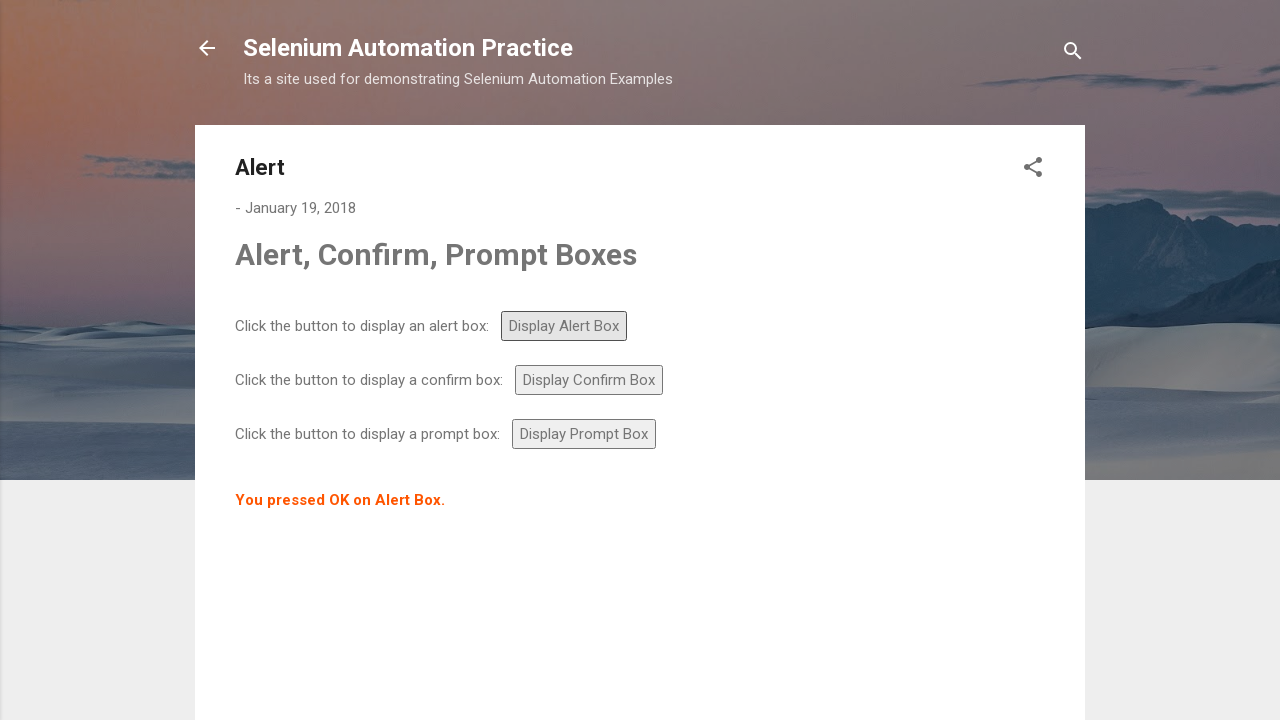

Registered dialog handler to capture and accept alerts
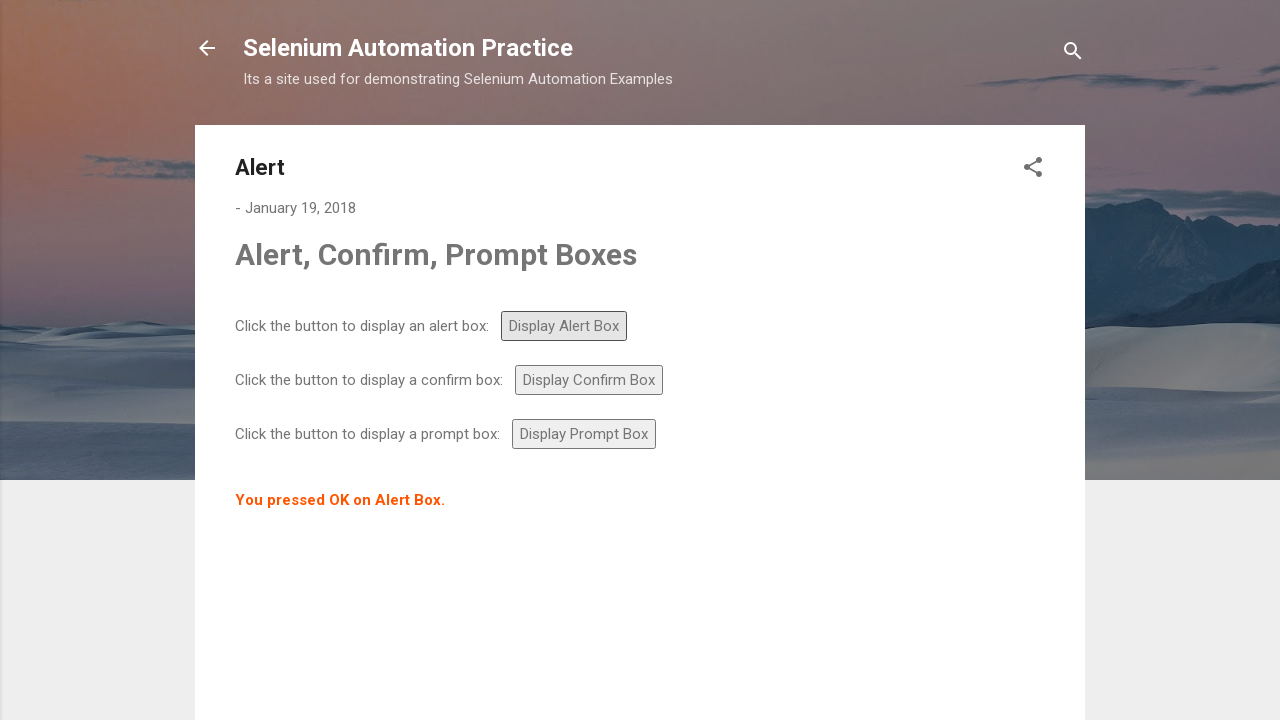

Clicked alert button again to trigger alert dialog at (564, 326) on #alert
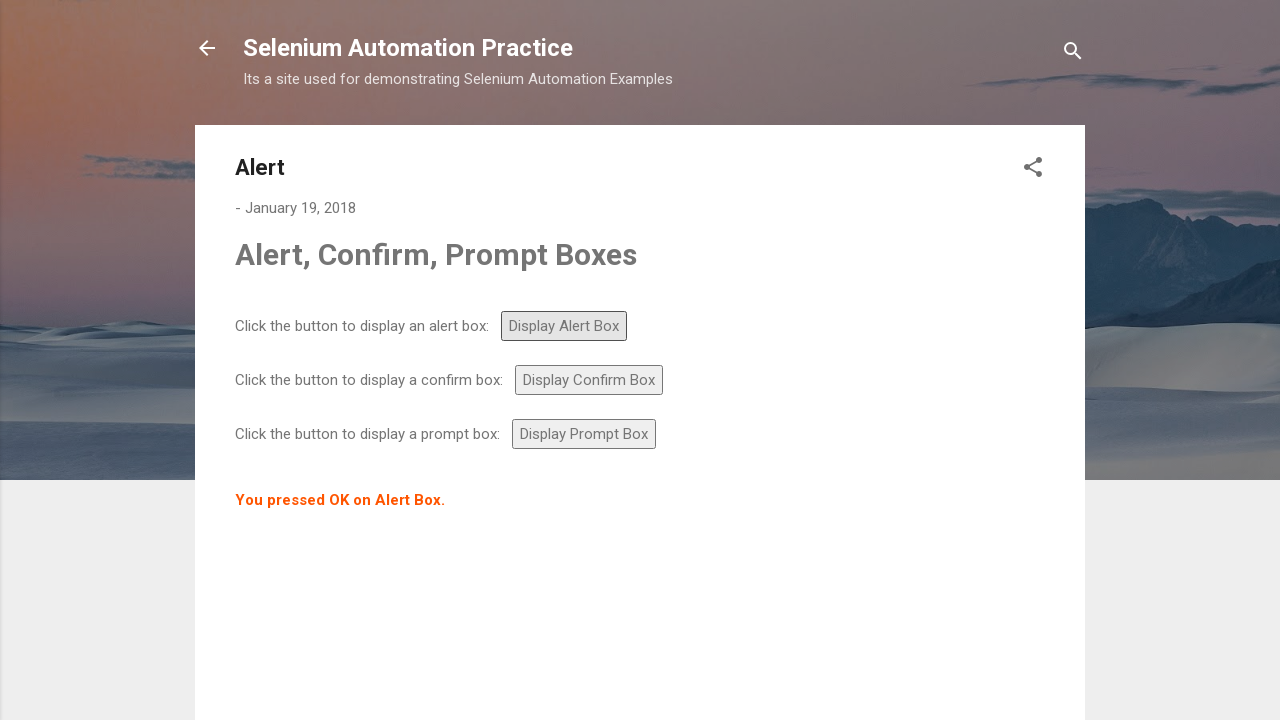

Waited 500ms for dialog to be processed and accepted
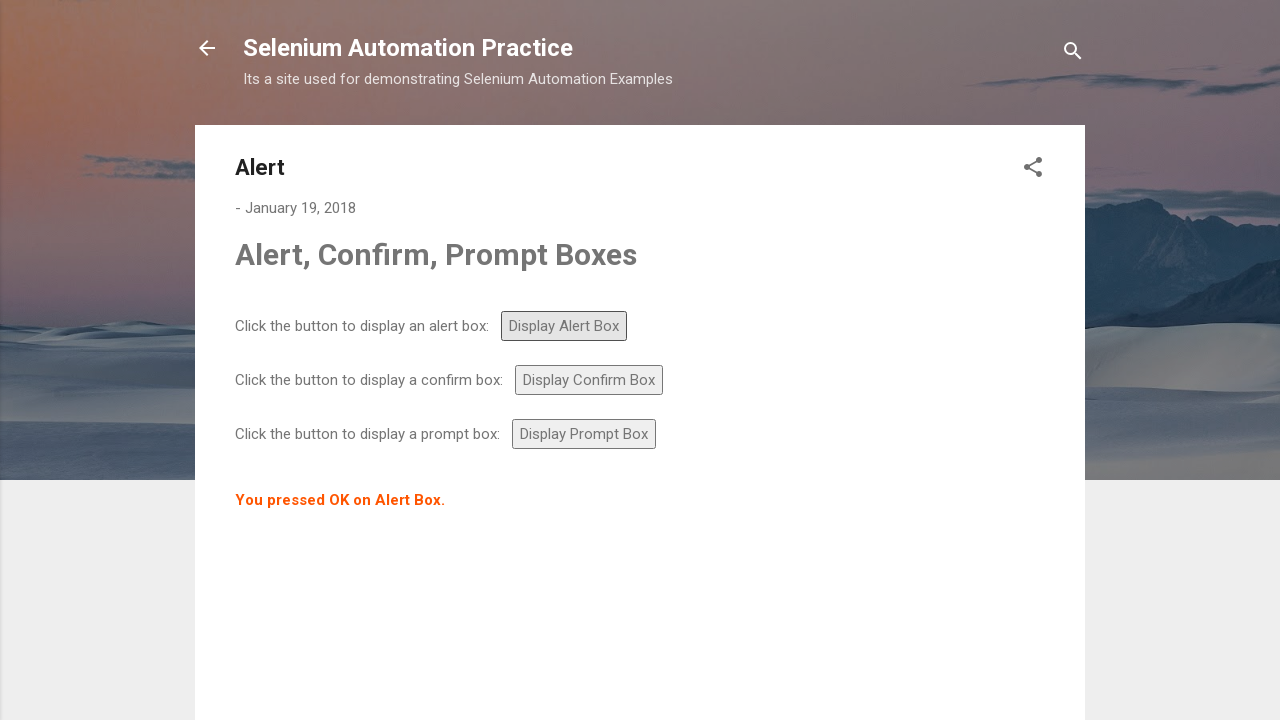

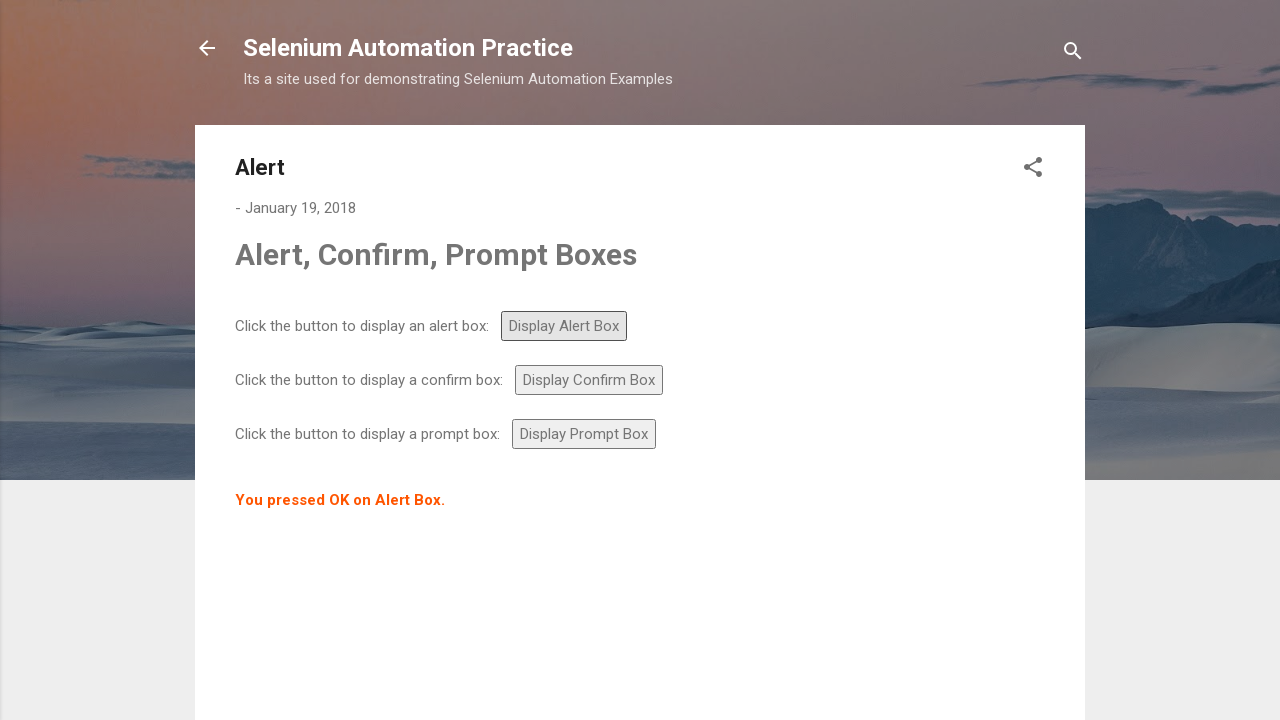